Tests Temple University's course registration search functionality by selecting a semester term, entering a department subject and course number, then searching and viewing available course sections.

Starting URL: https://prd-xereg.temple.edu/StudentRegistrationSsb/ssb/term/termSelection?mode=courseSearch

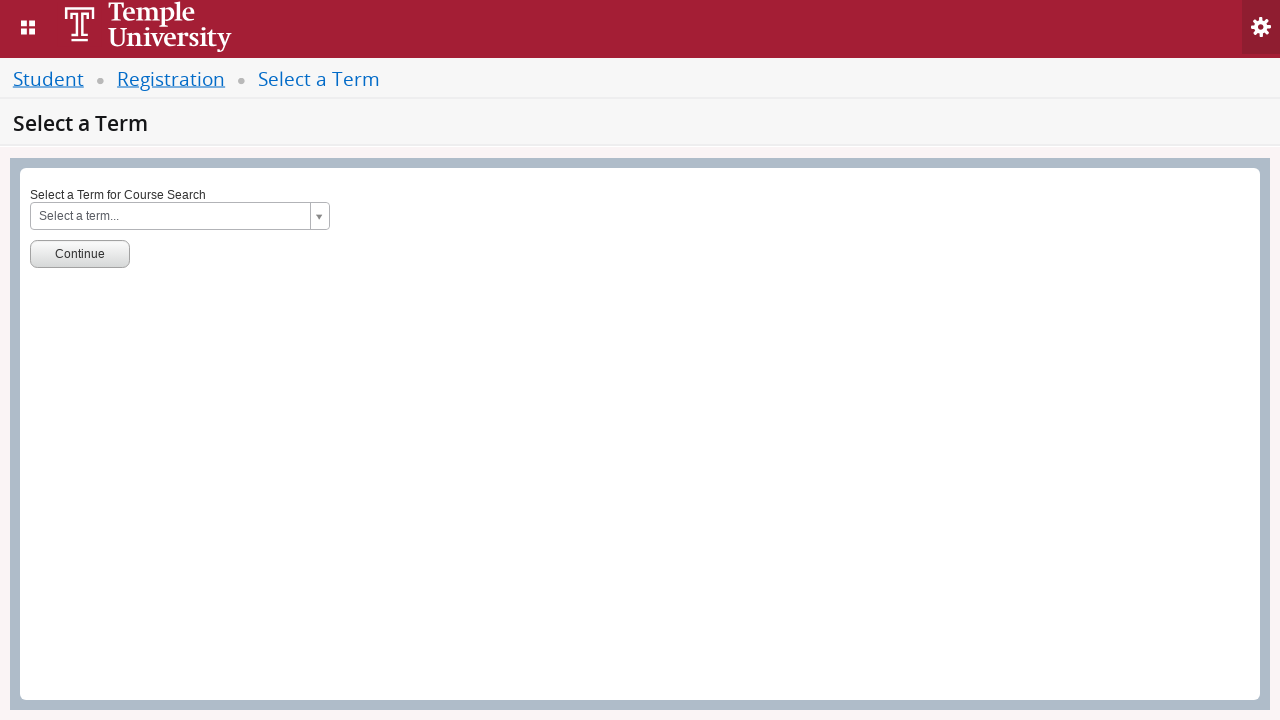

Clicked term selection dropdown at (180, 216) on #s2id_txt_term
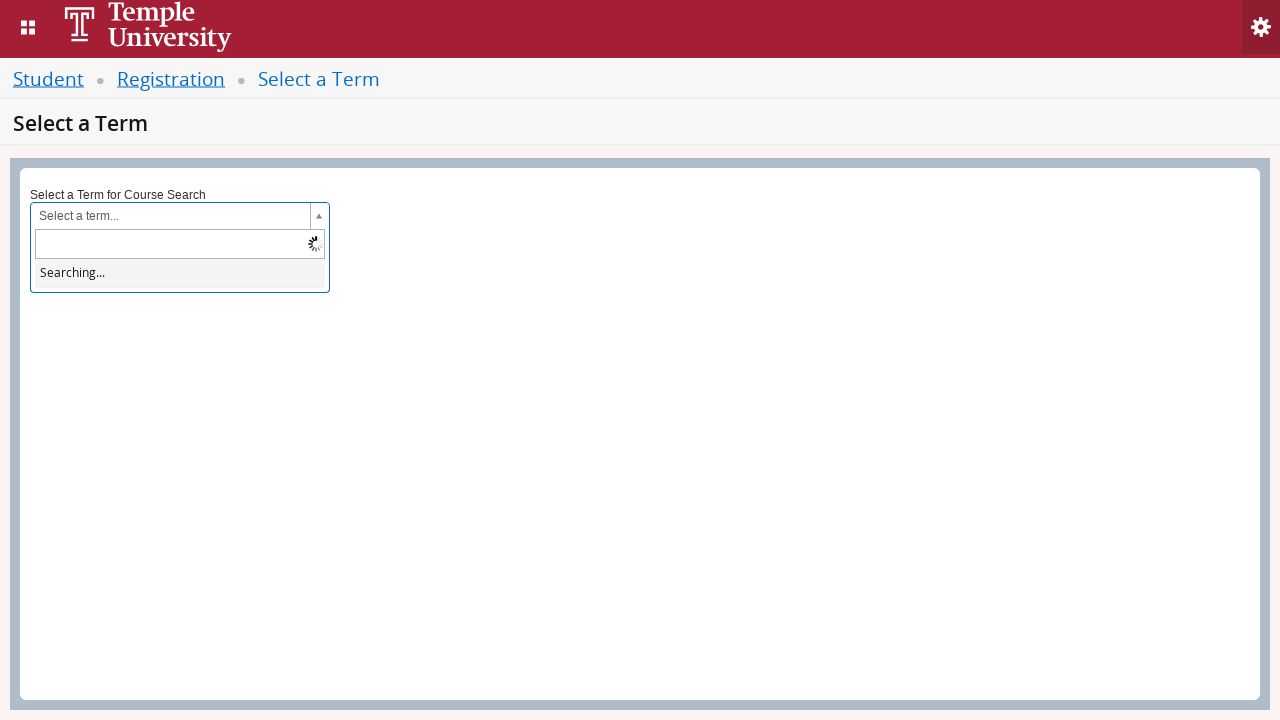

Term dropdown opened and search field appeared
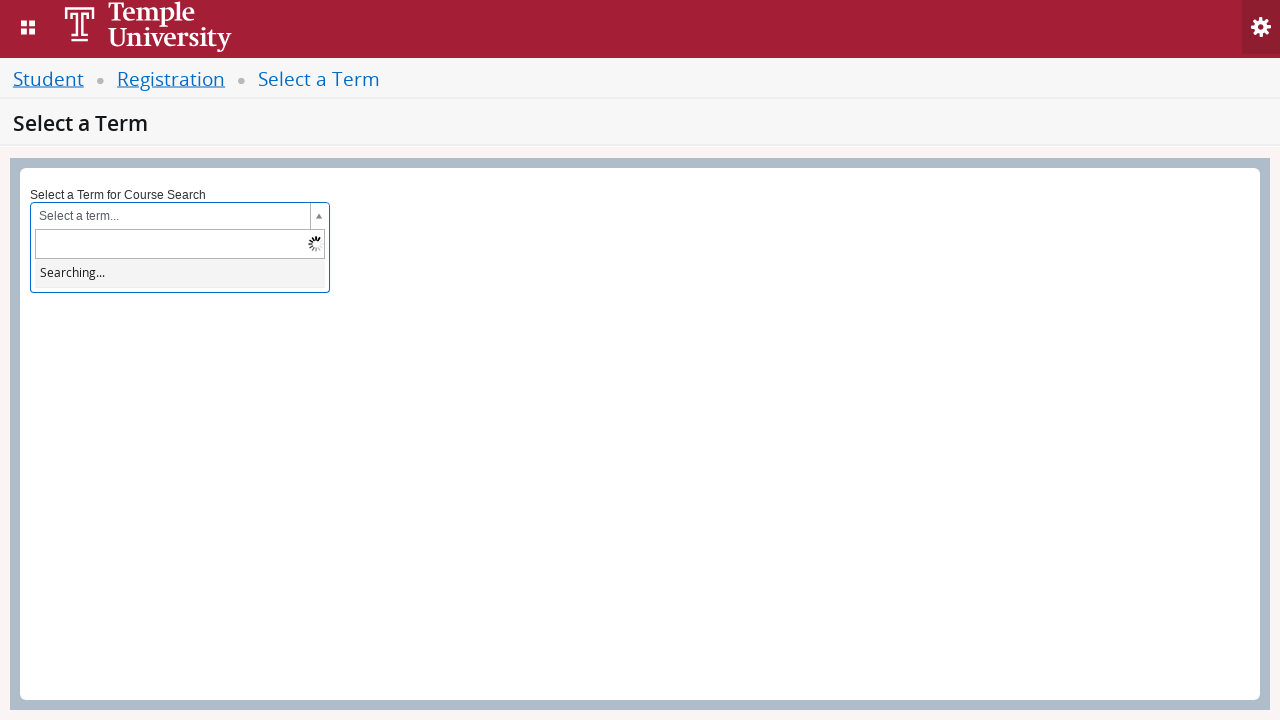

Entered '2022 Spring' in term search field on #s2id_autogen1_search
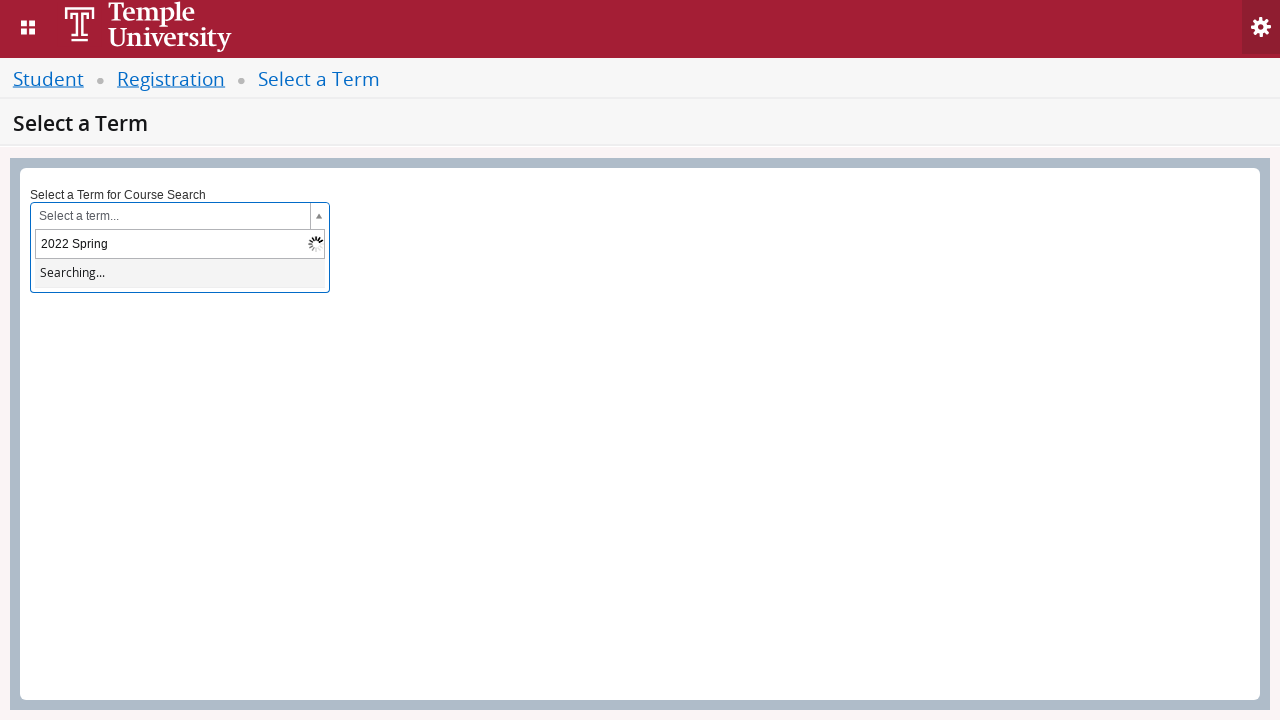

Waited 1 second for dropdown options to appear
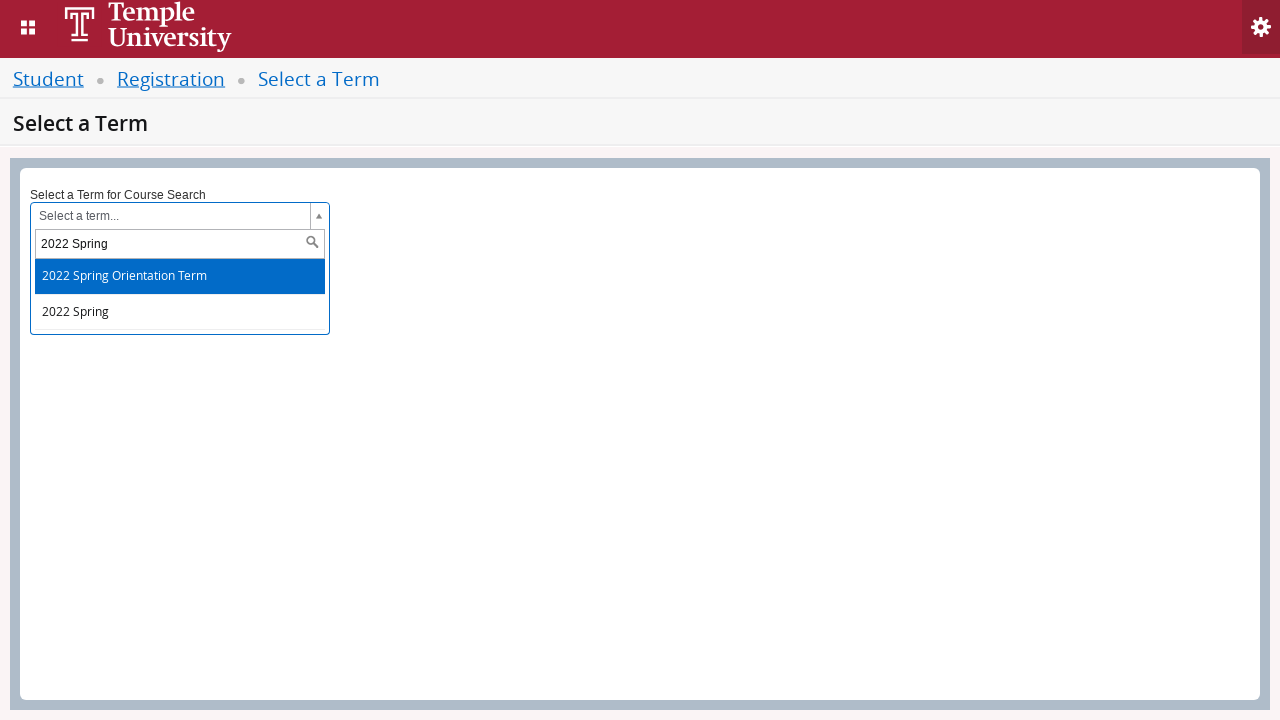

Selected '2022 Spring' term from dropdown at (178, 295) on #select2-results-1
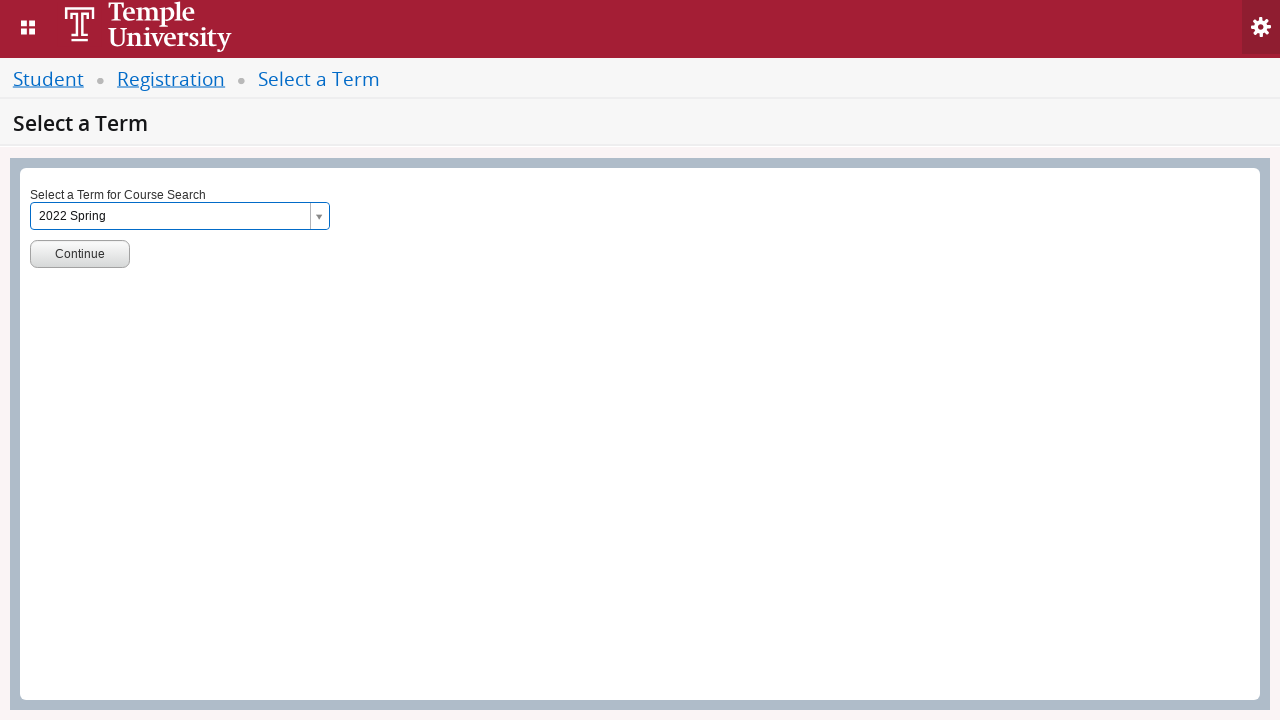

Clicked term selection continue button at (80, 254) on #term-go
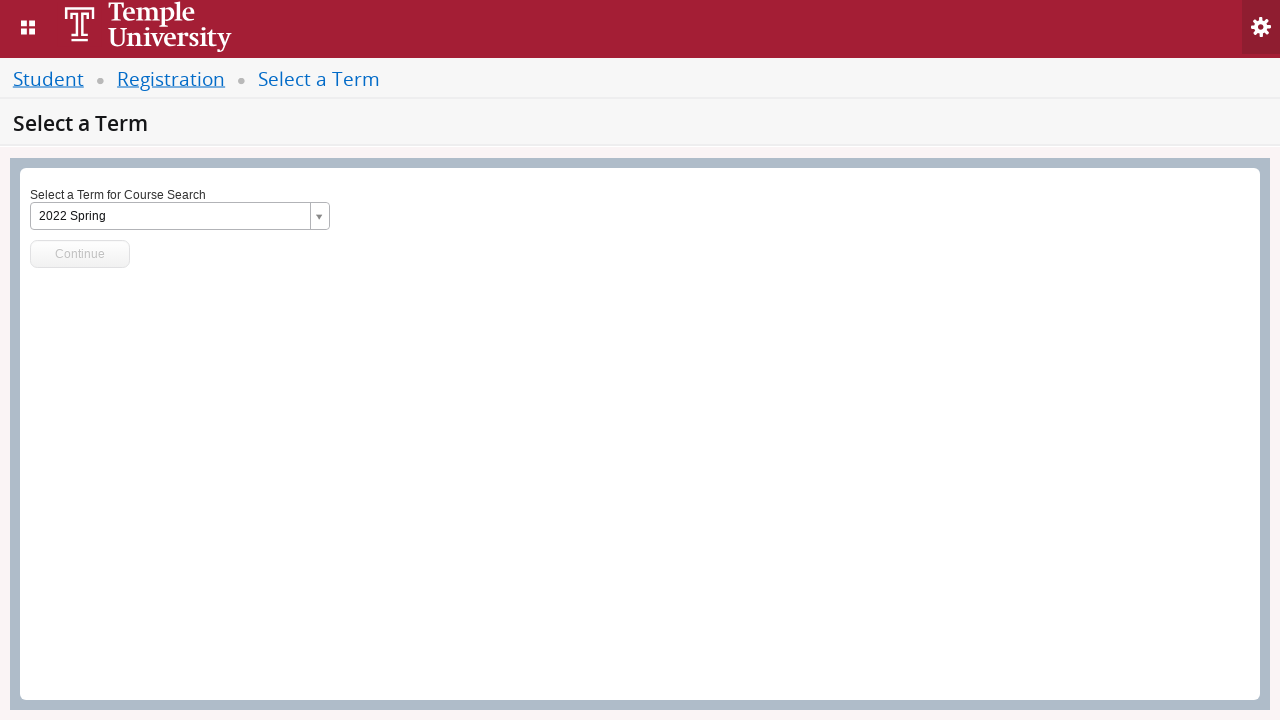

Course search page loaded with subject dropdown visible
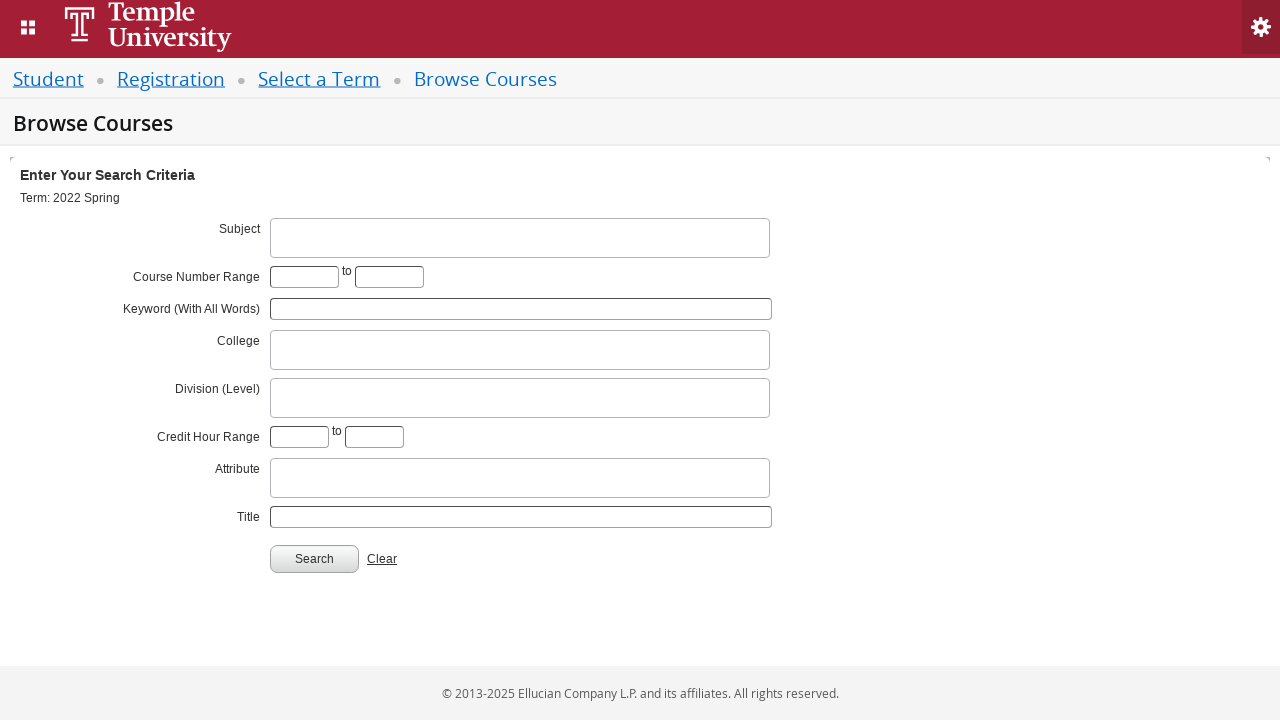

Clicked subject/department dropdown at (520, 238) on #s2id_txt_subject
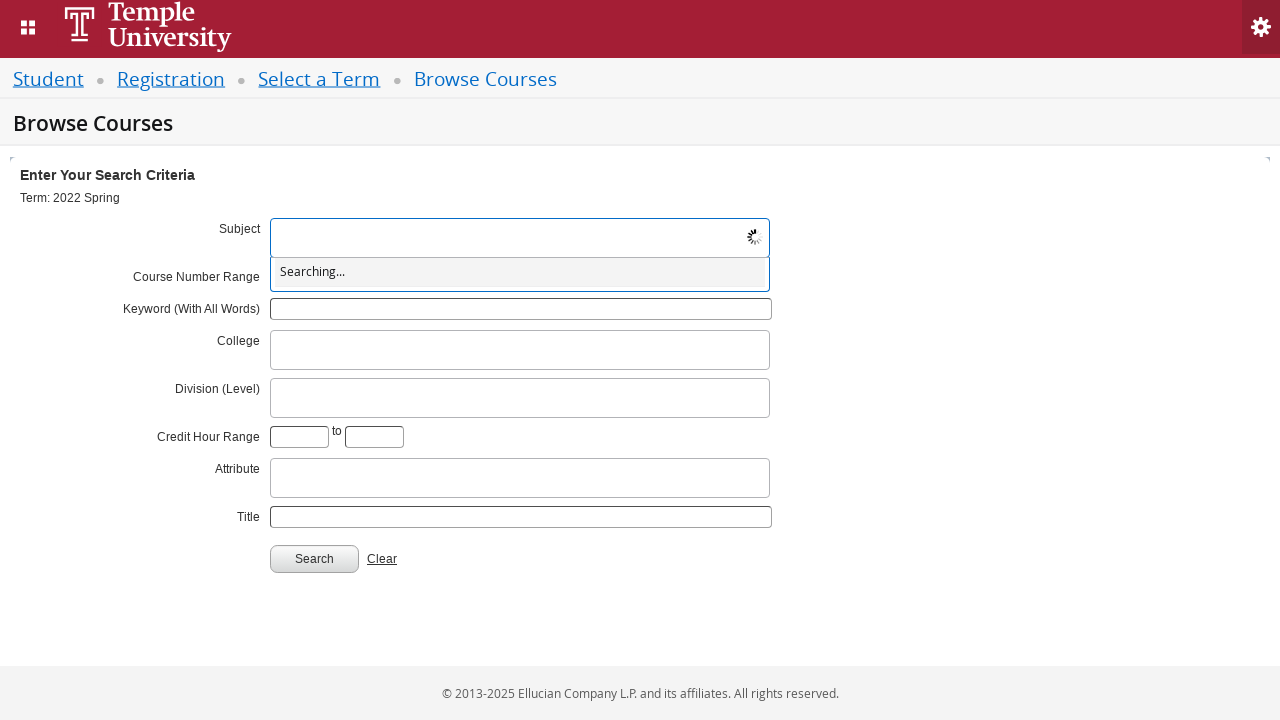

Entered 'CIS' in subject search field on #s2id_autogen1
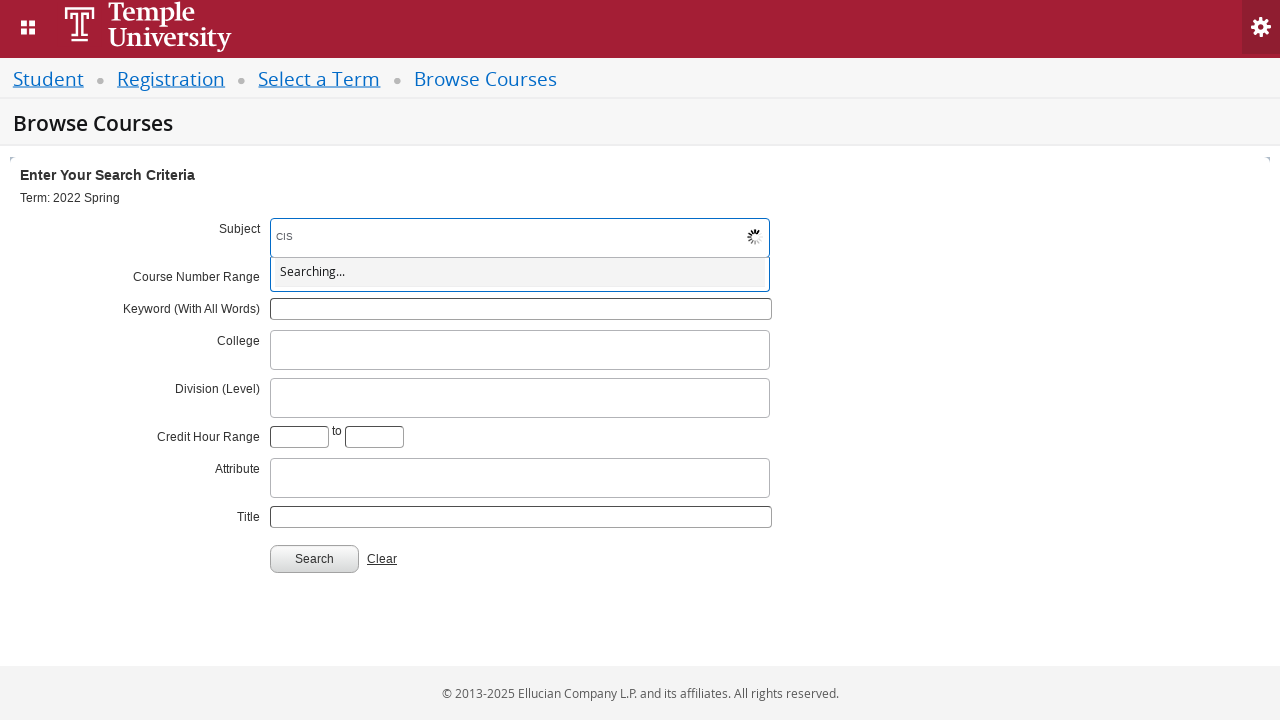

Waited 1 second for subject dropdown options to appear
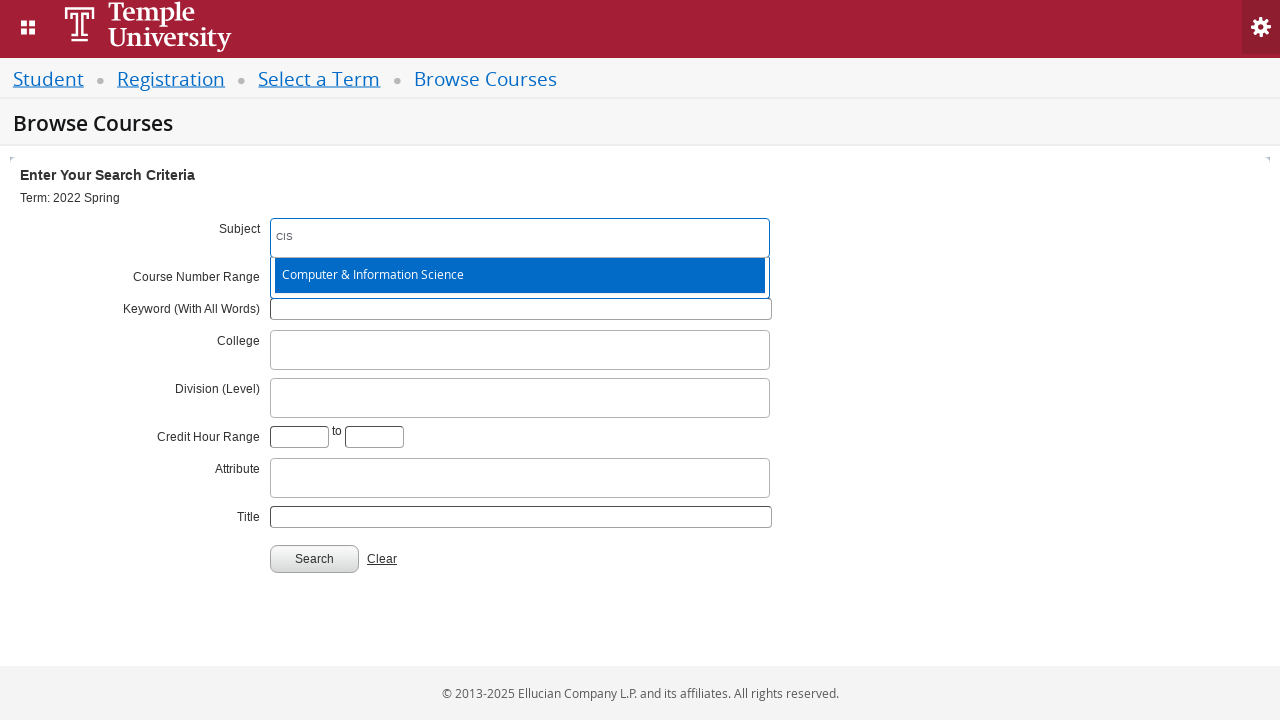

Selected 'CIS' subject from dropdown on #s2id_autogen1
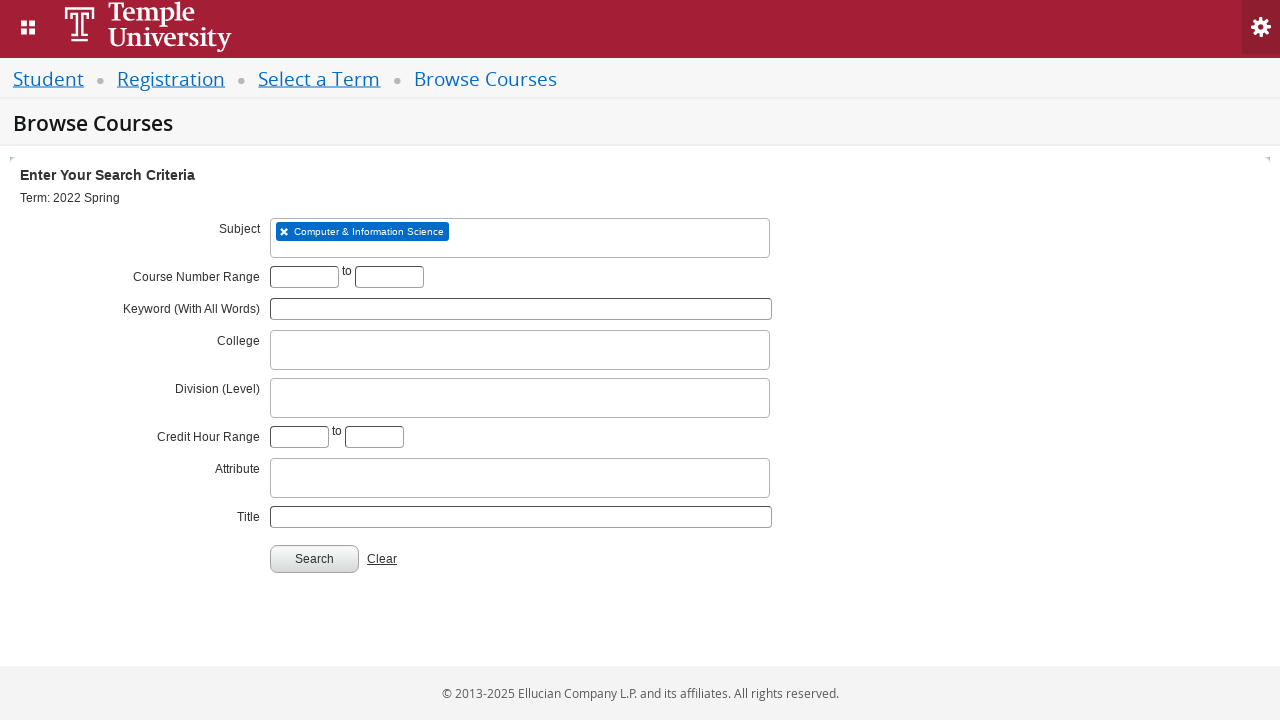

Clicked course number 'from' field at (304, 277) on input[name='txt_course_number_range_From']
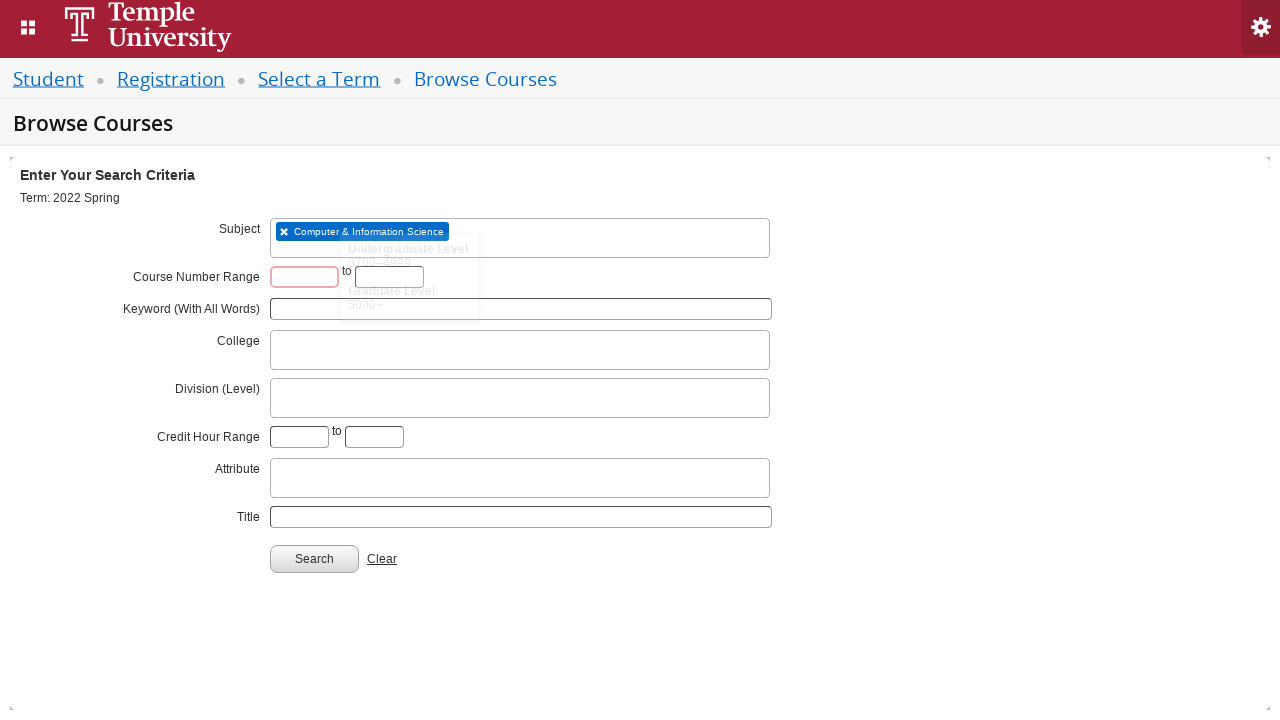

Entered '1001' as starting course number on input[name='txt_course_number_range_From']
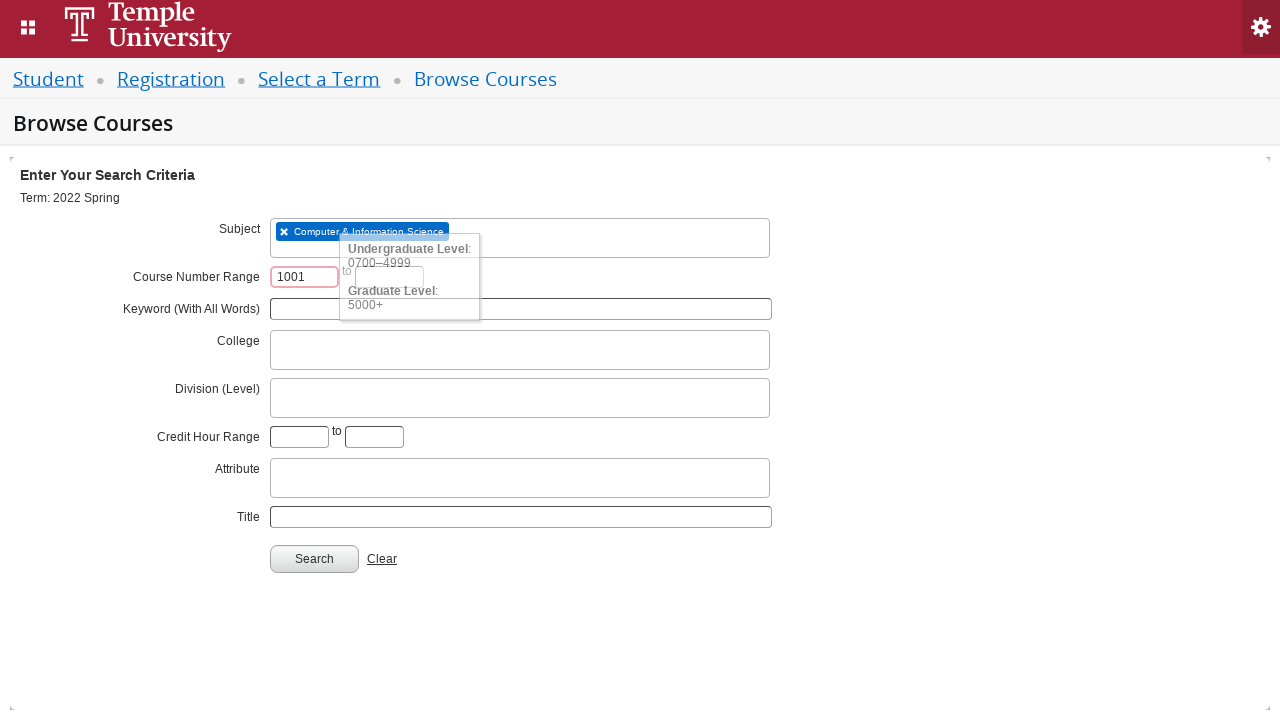

Entered '1001' as ending course number on input[name='txt_course_number_range_To']
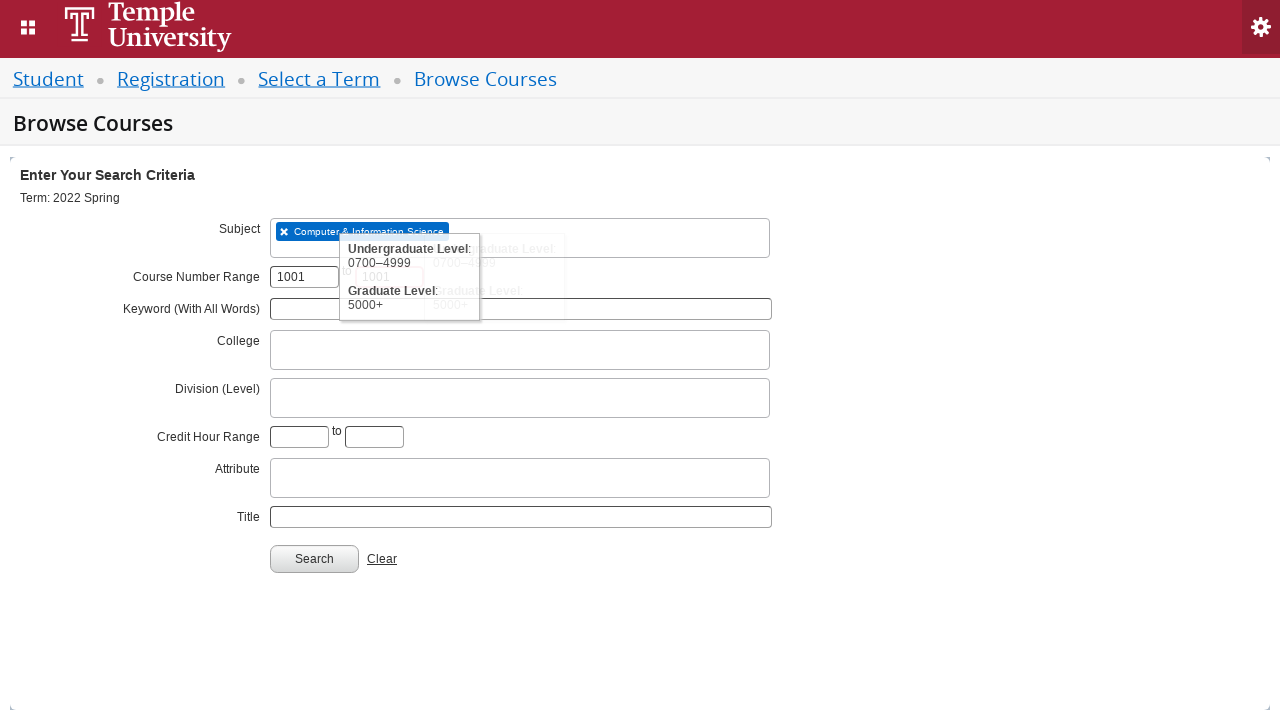

Clicked course search button at (314, 559) on #search-go
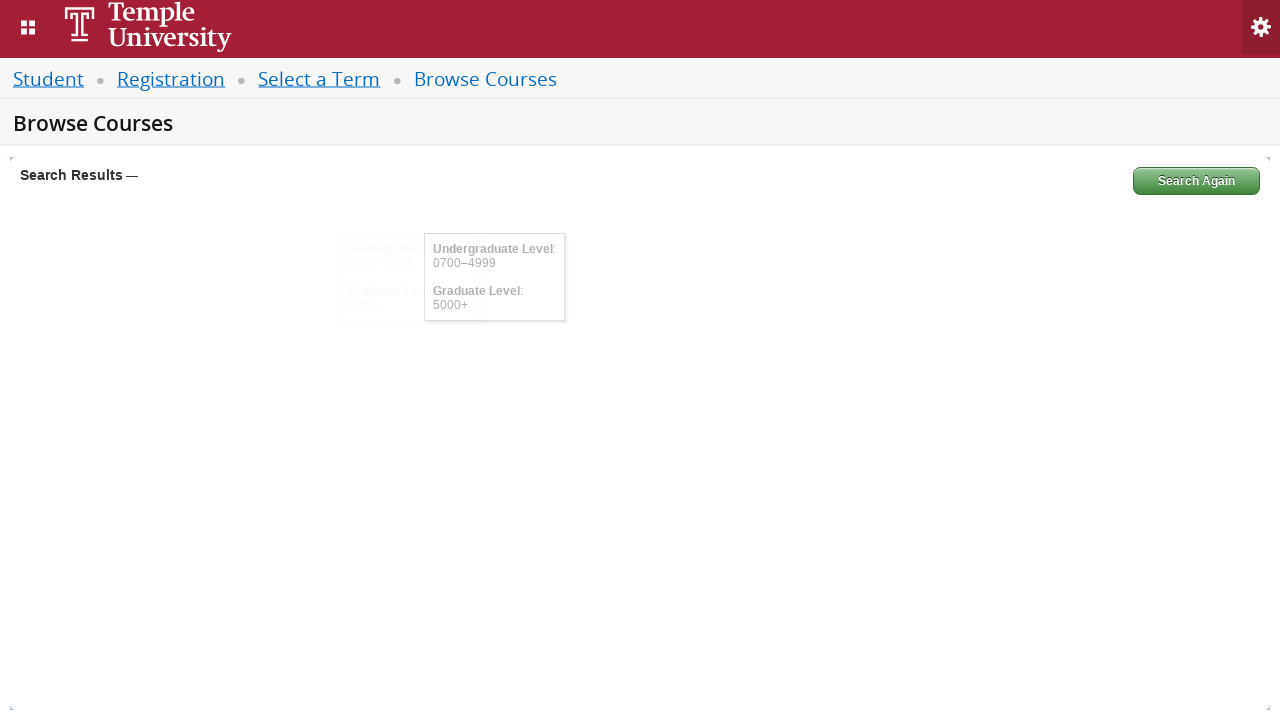

Course search results loaded with section buttons visible
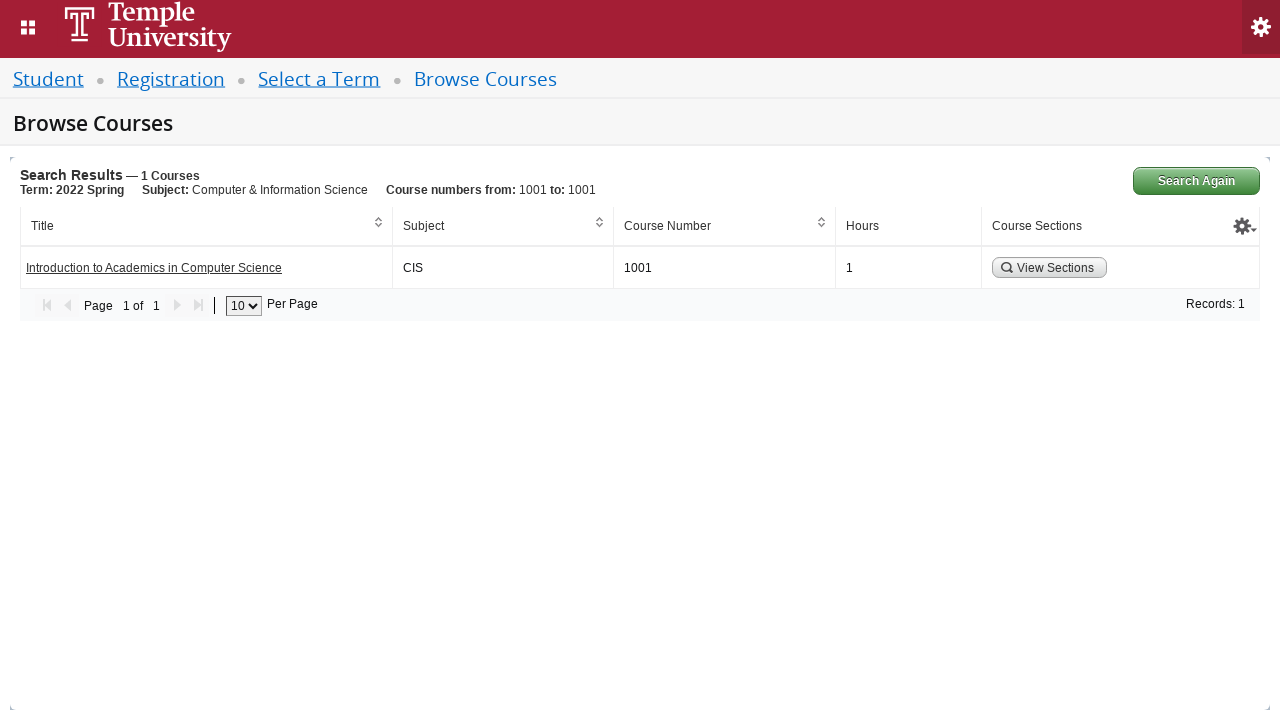

Clicked view sections button for first course result at (1050, 268) on .search-section-button
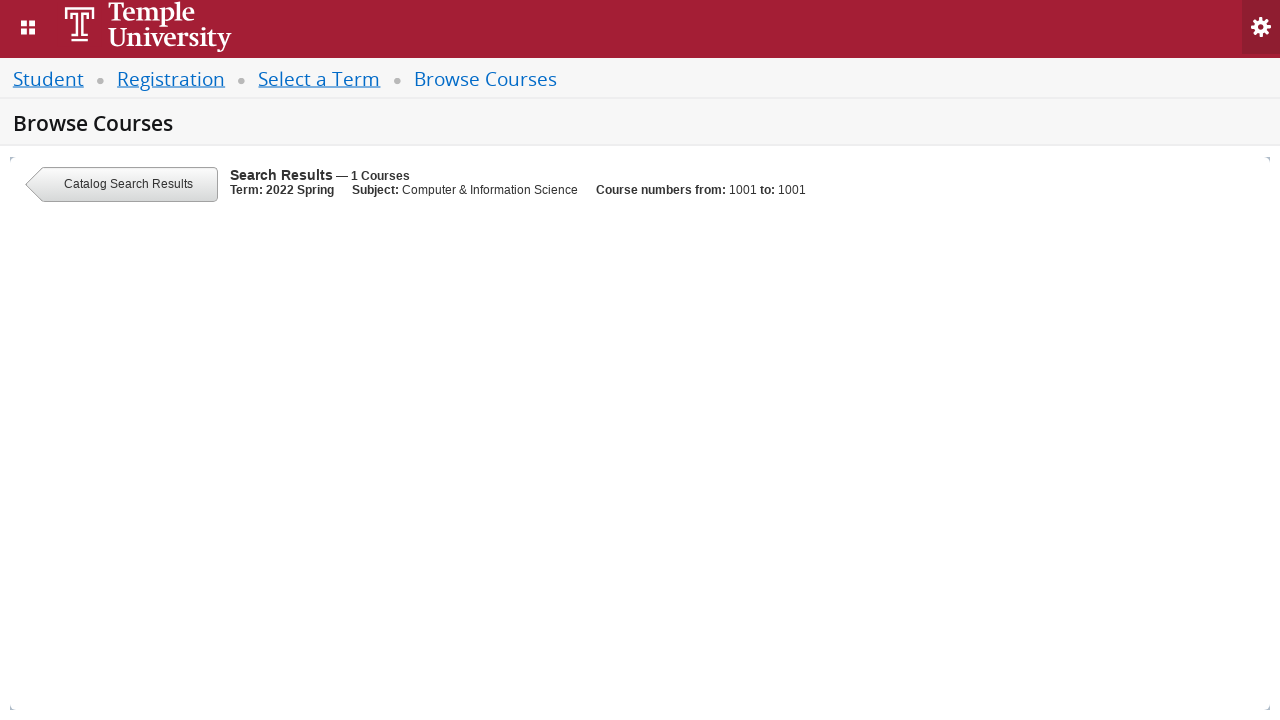

Waited 3 seconds for course sections to fully load
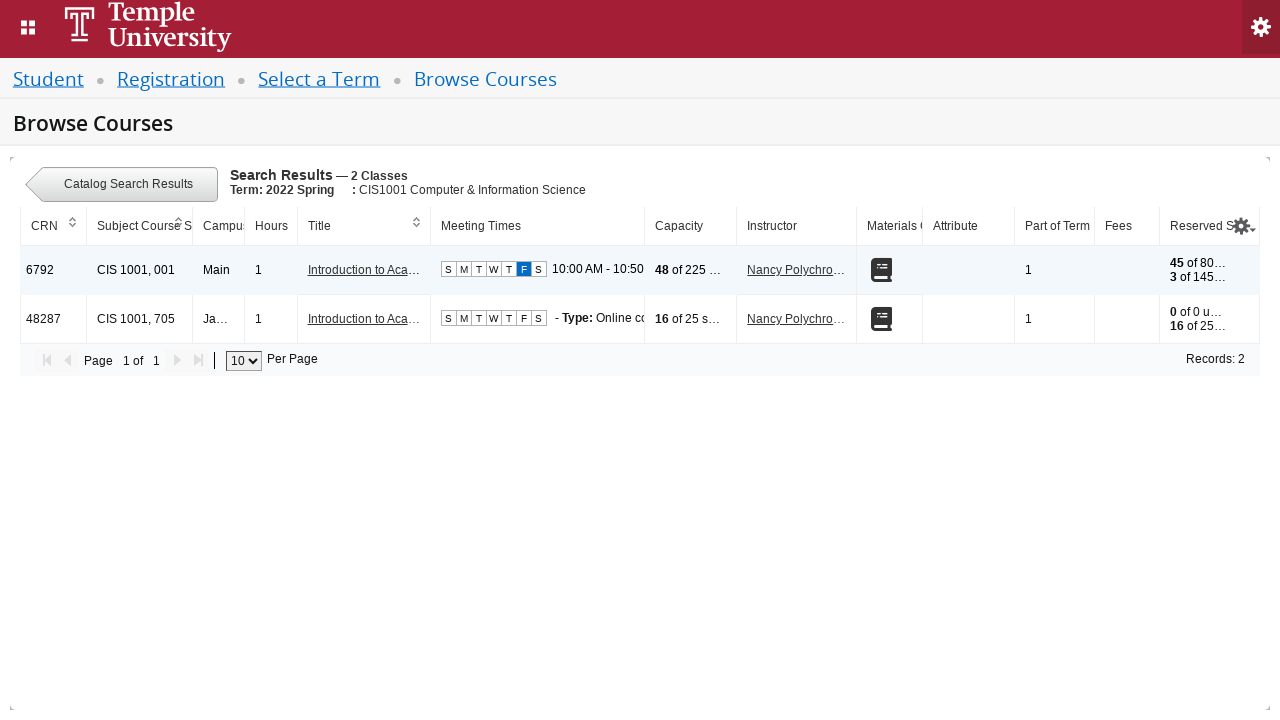

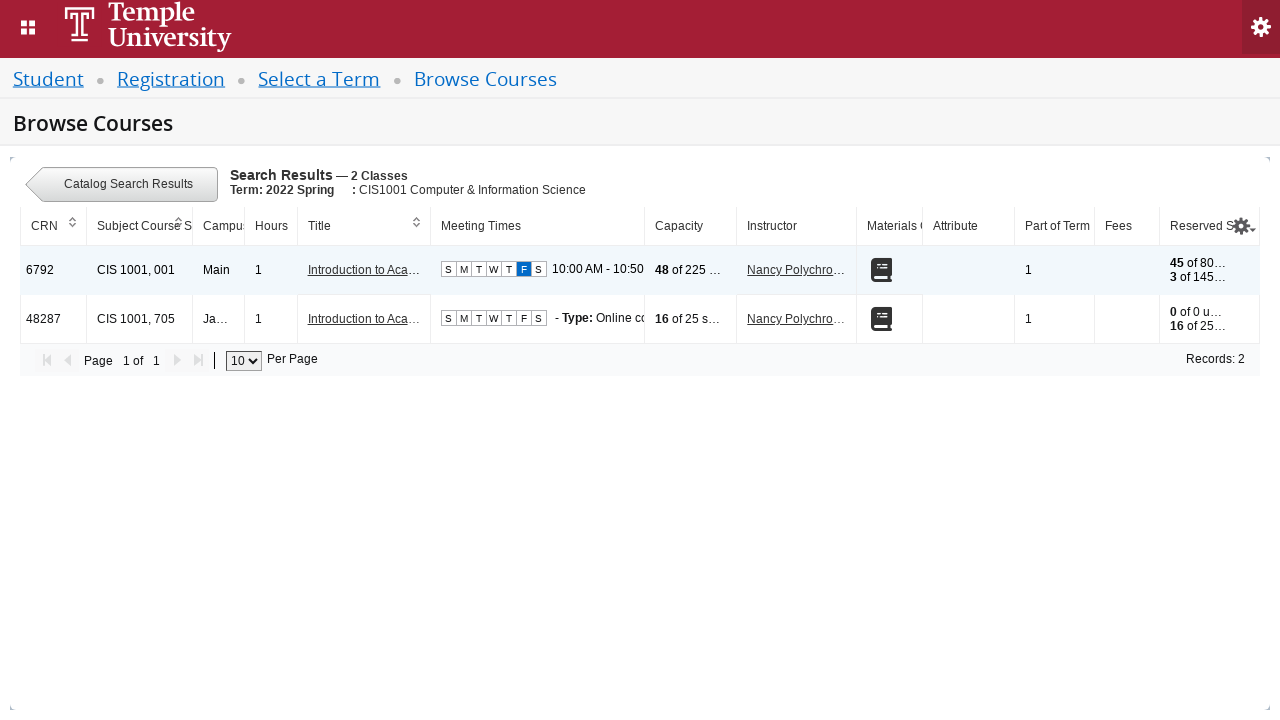